Tests browser window handling by clicking a button that opens a new tab, switching to the new tab to verify its title, closing it, then switching back to the main window to verify its title.

Starting URL: http://demo.automationtesting.in/Windows.html

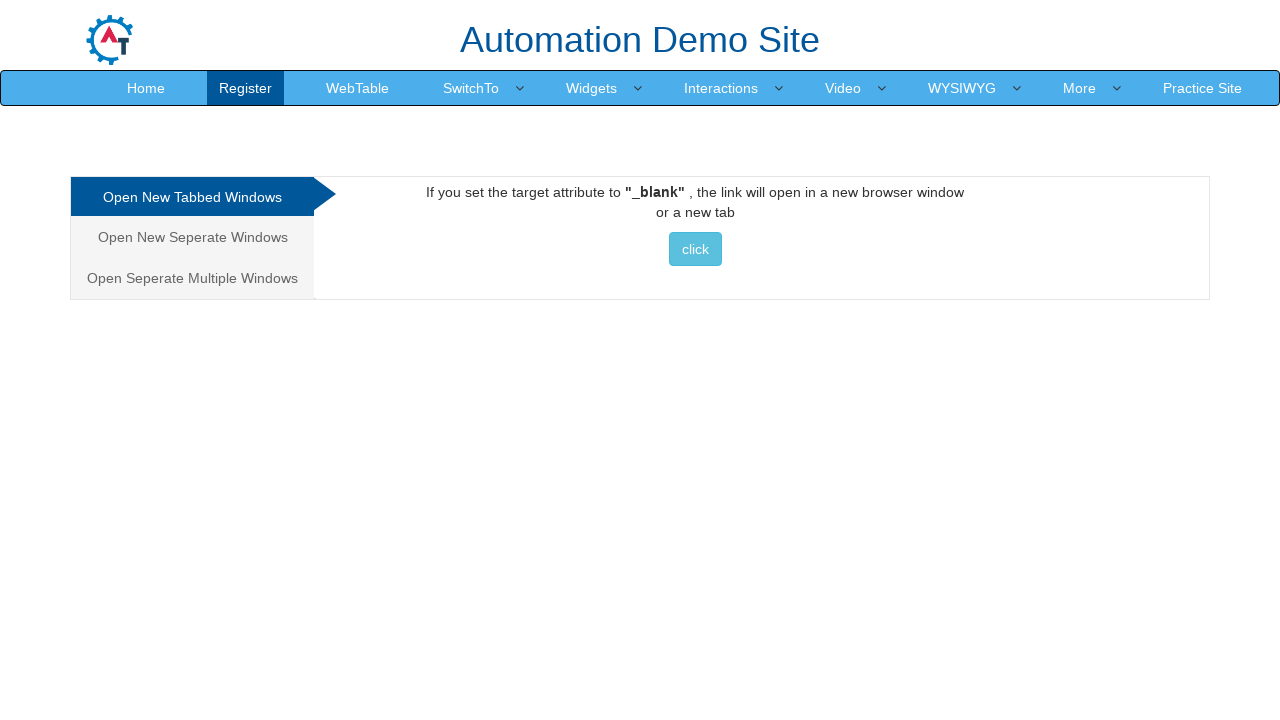

Set viewport size to 1920x1080
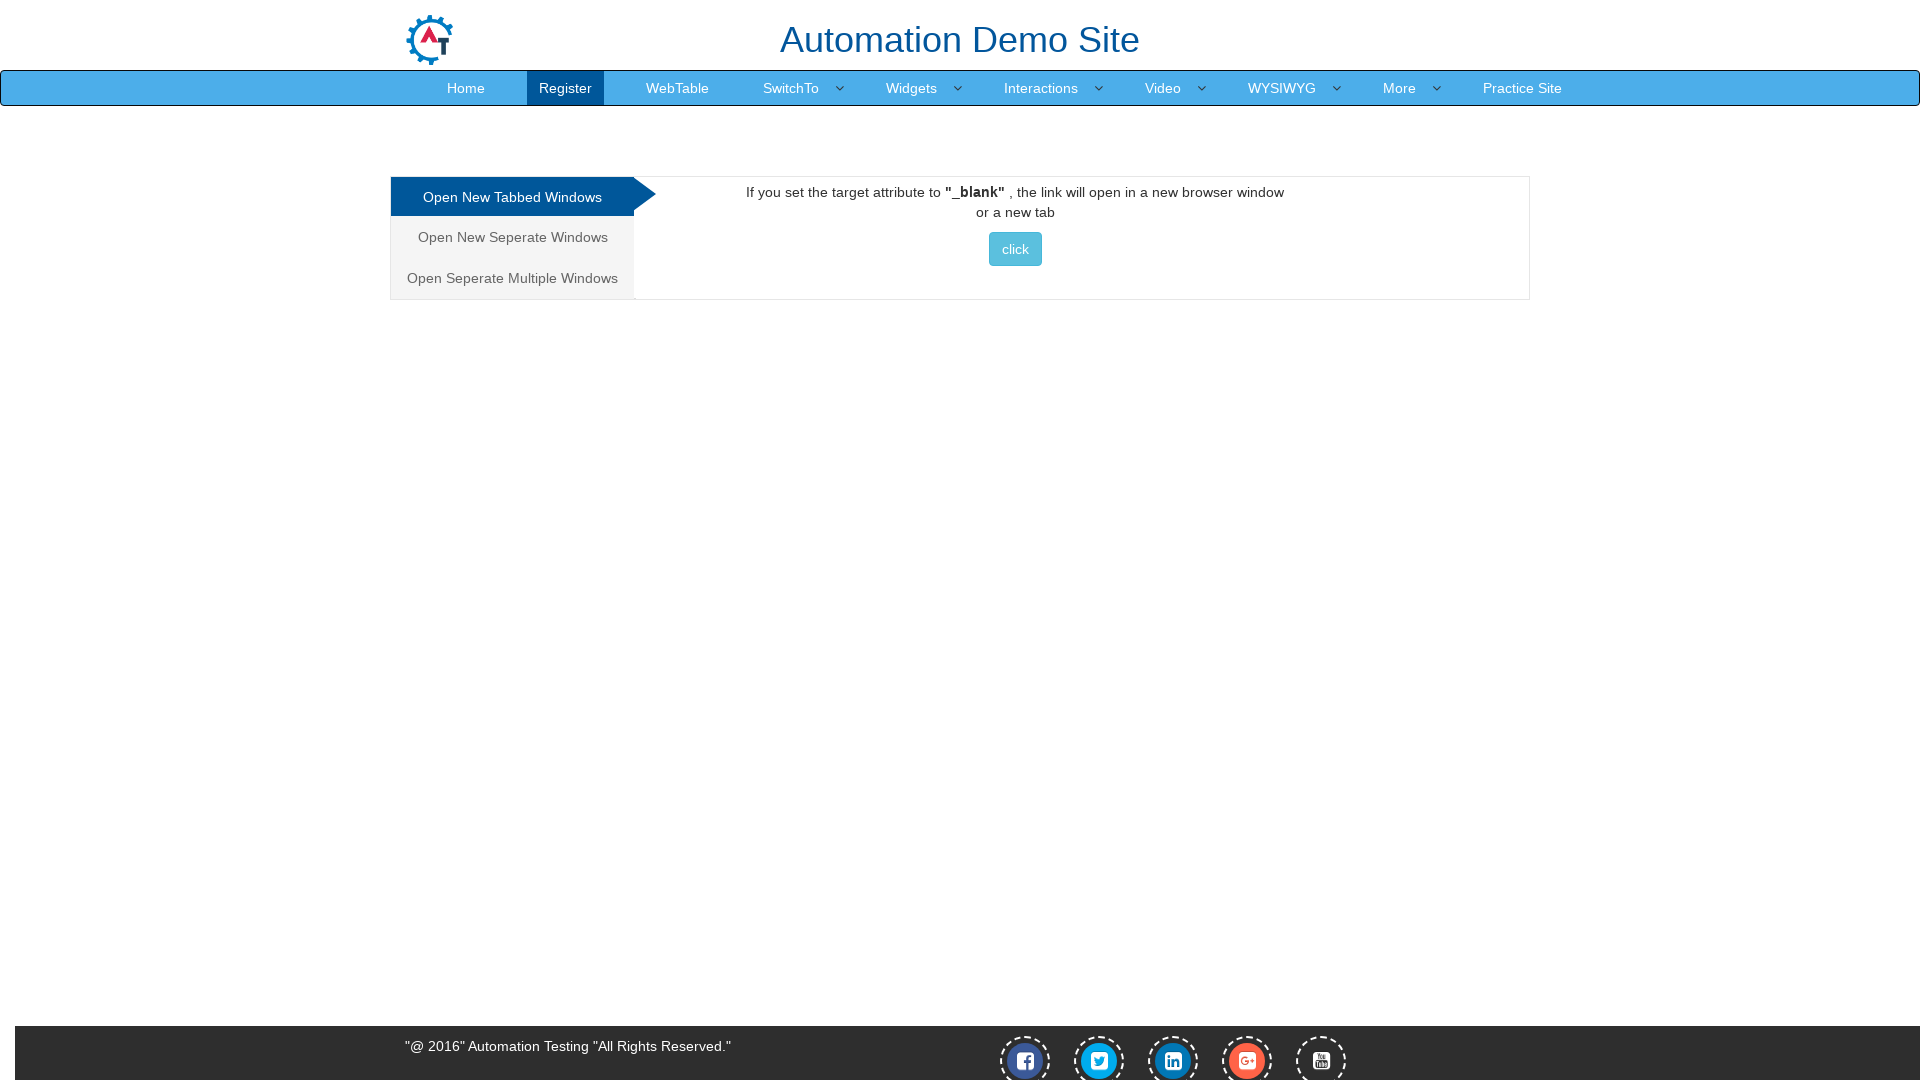

Stored reference to main page
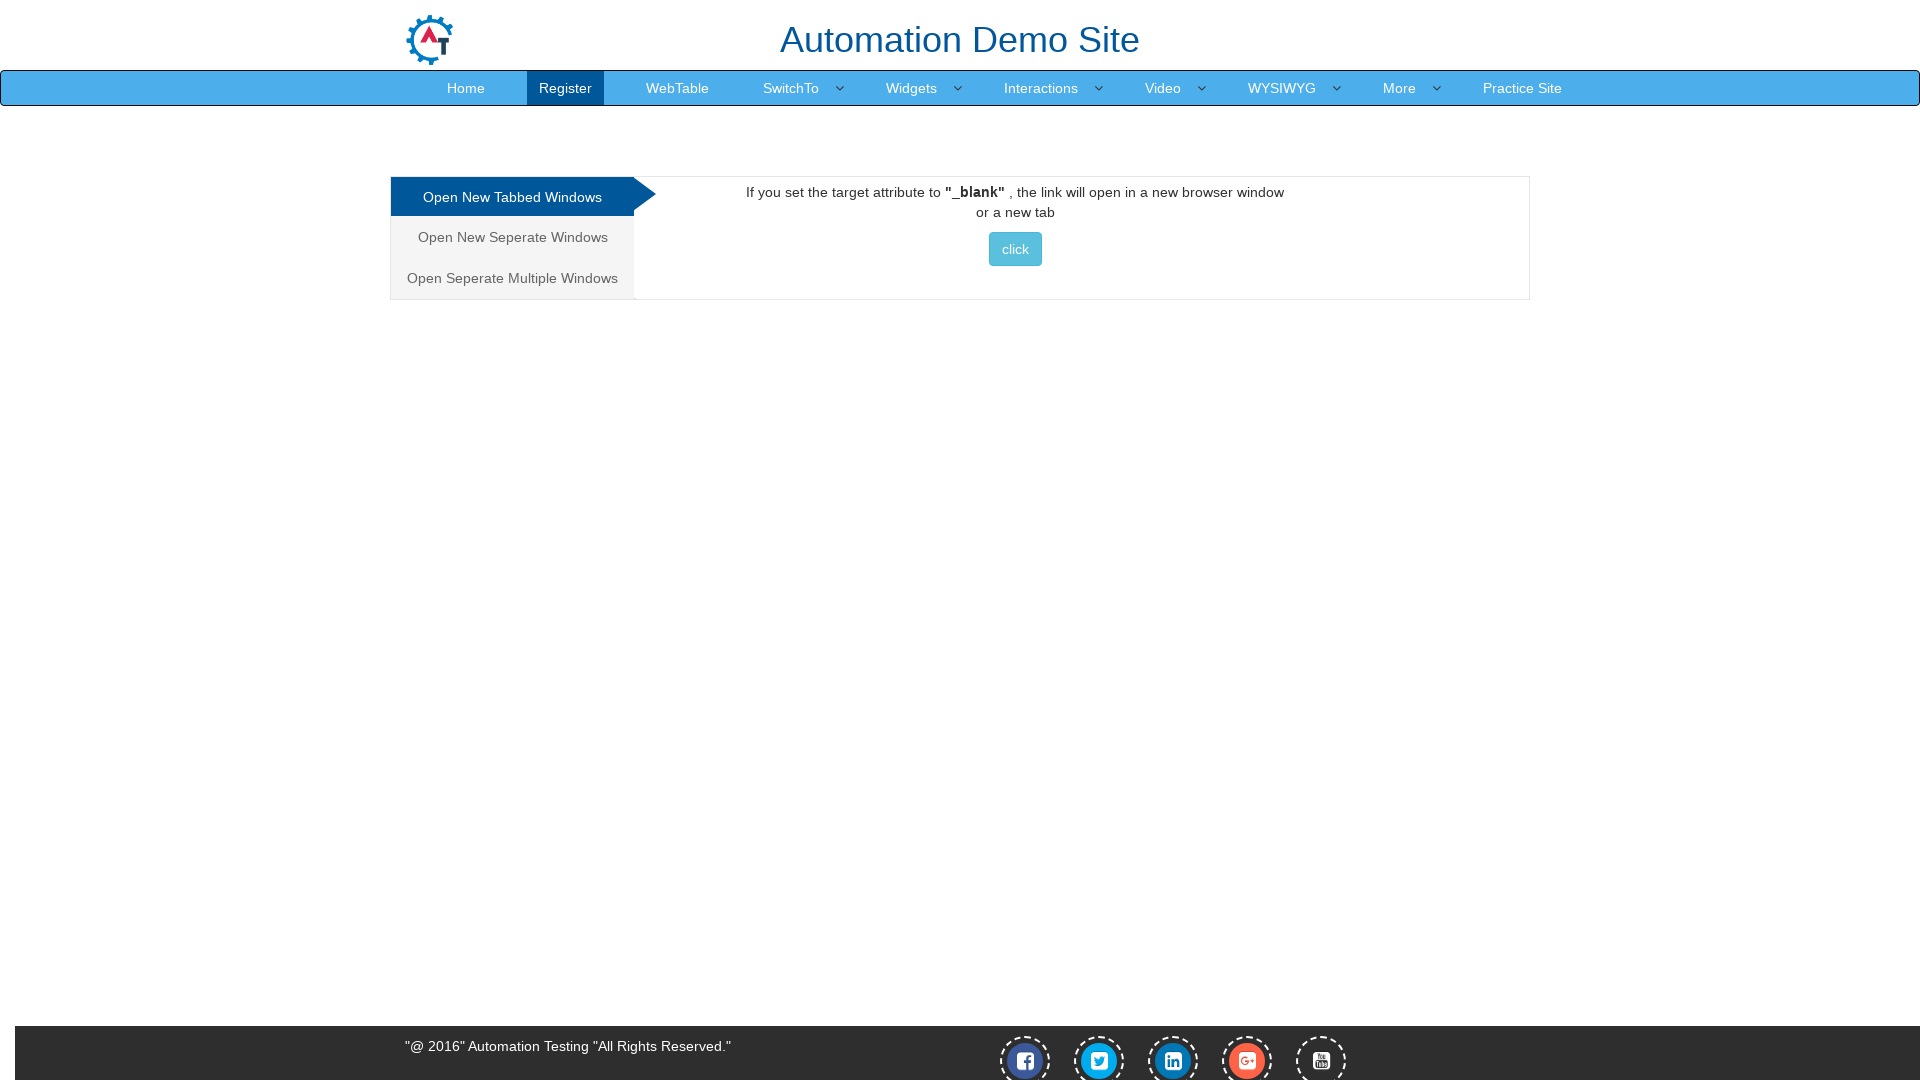

Clicked button to open new tab at (1015, 249) on xpath=//div[@id='Tabbed']//button[contains(@class,'btn btn-info')][contains(text
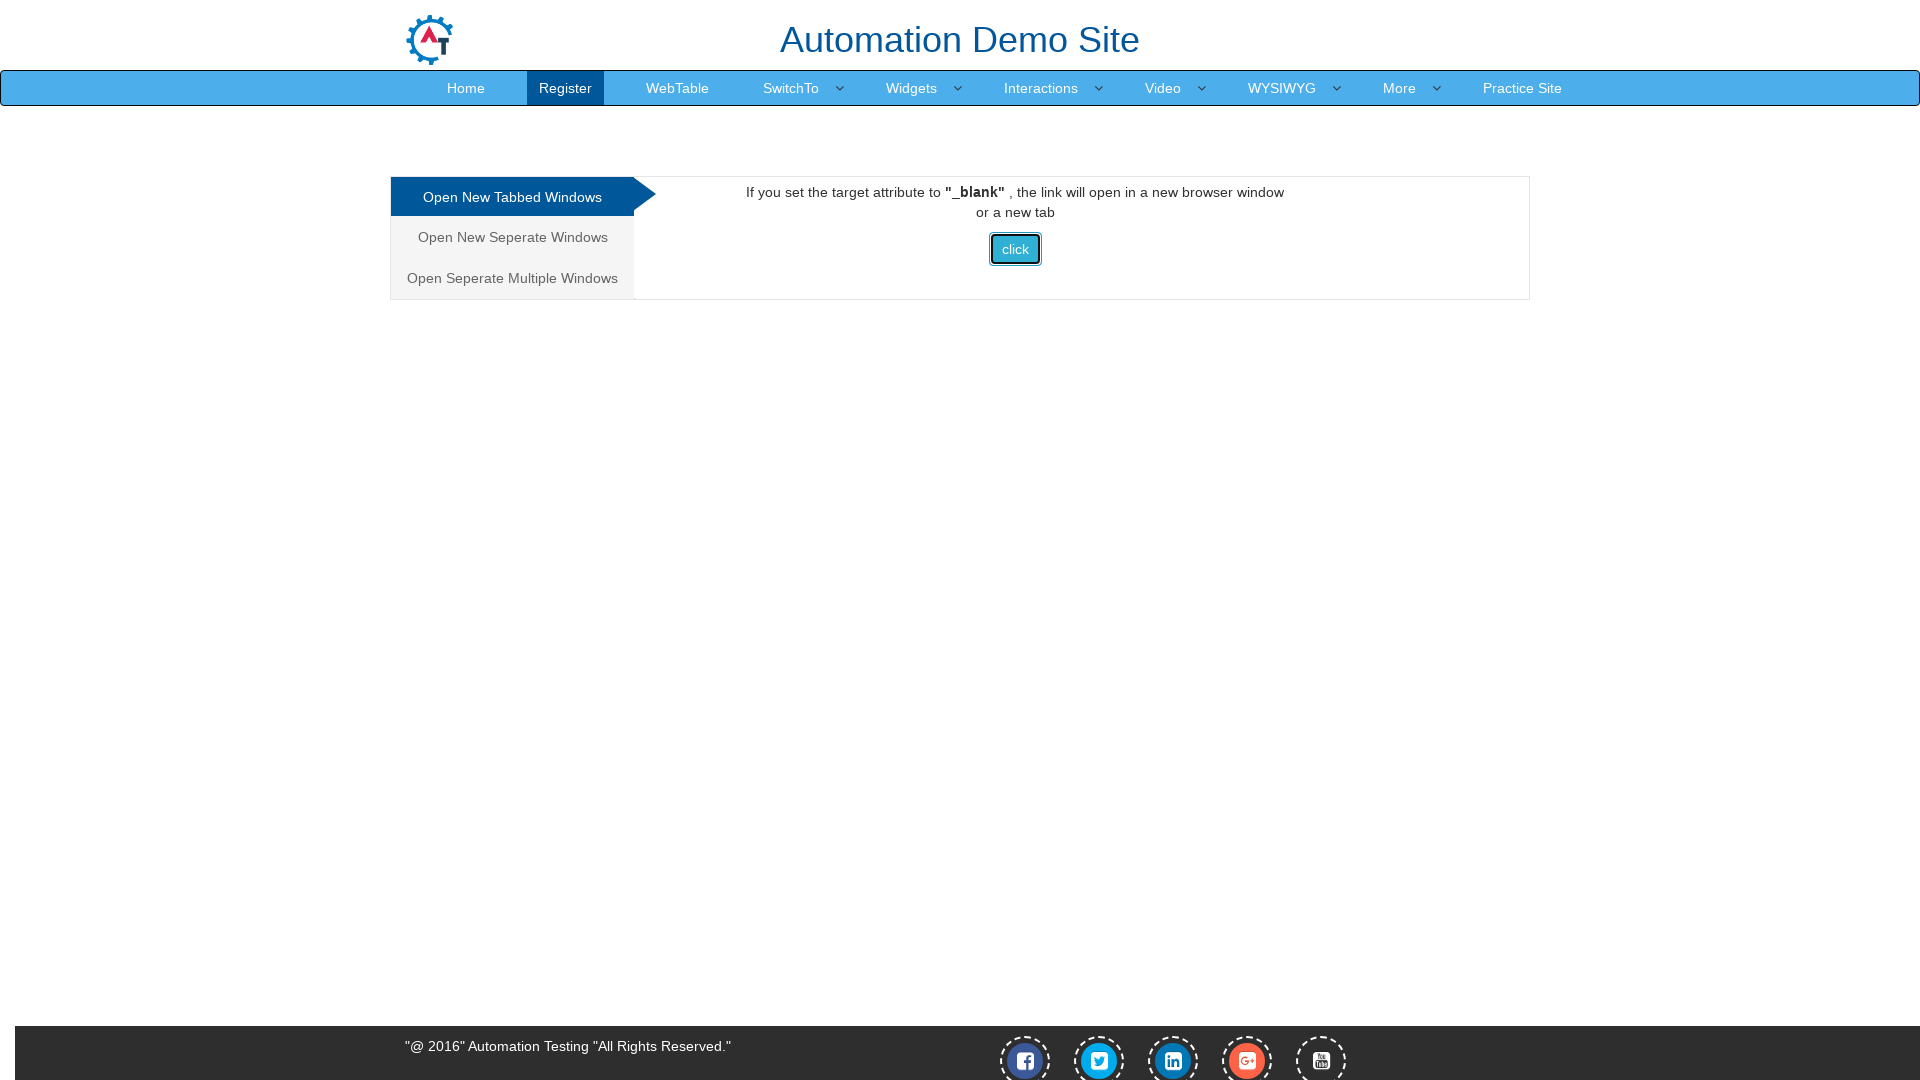

Captured reference to new child tab
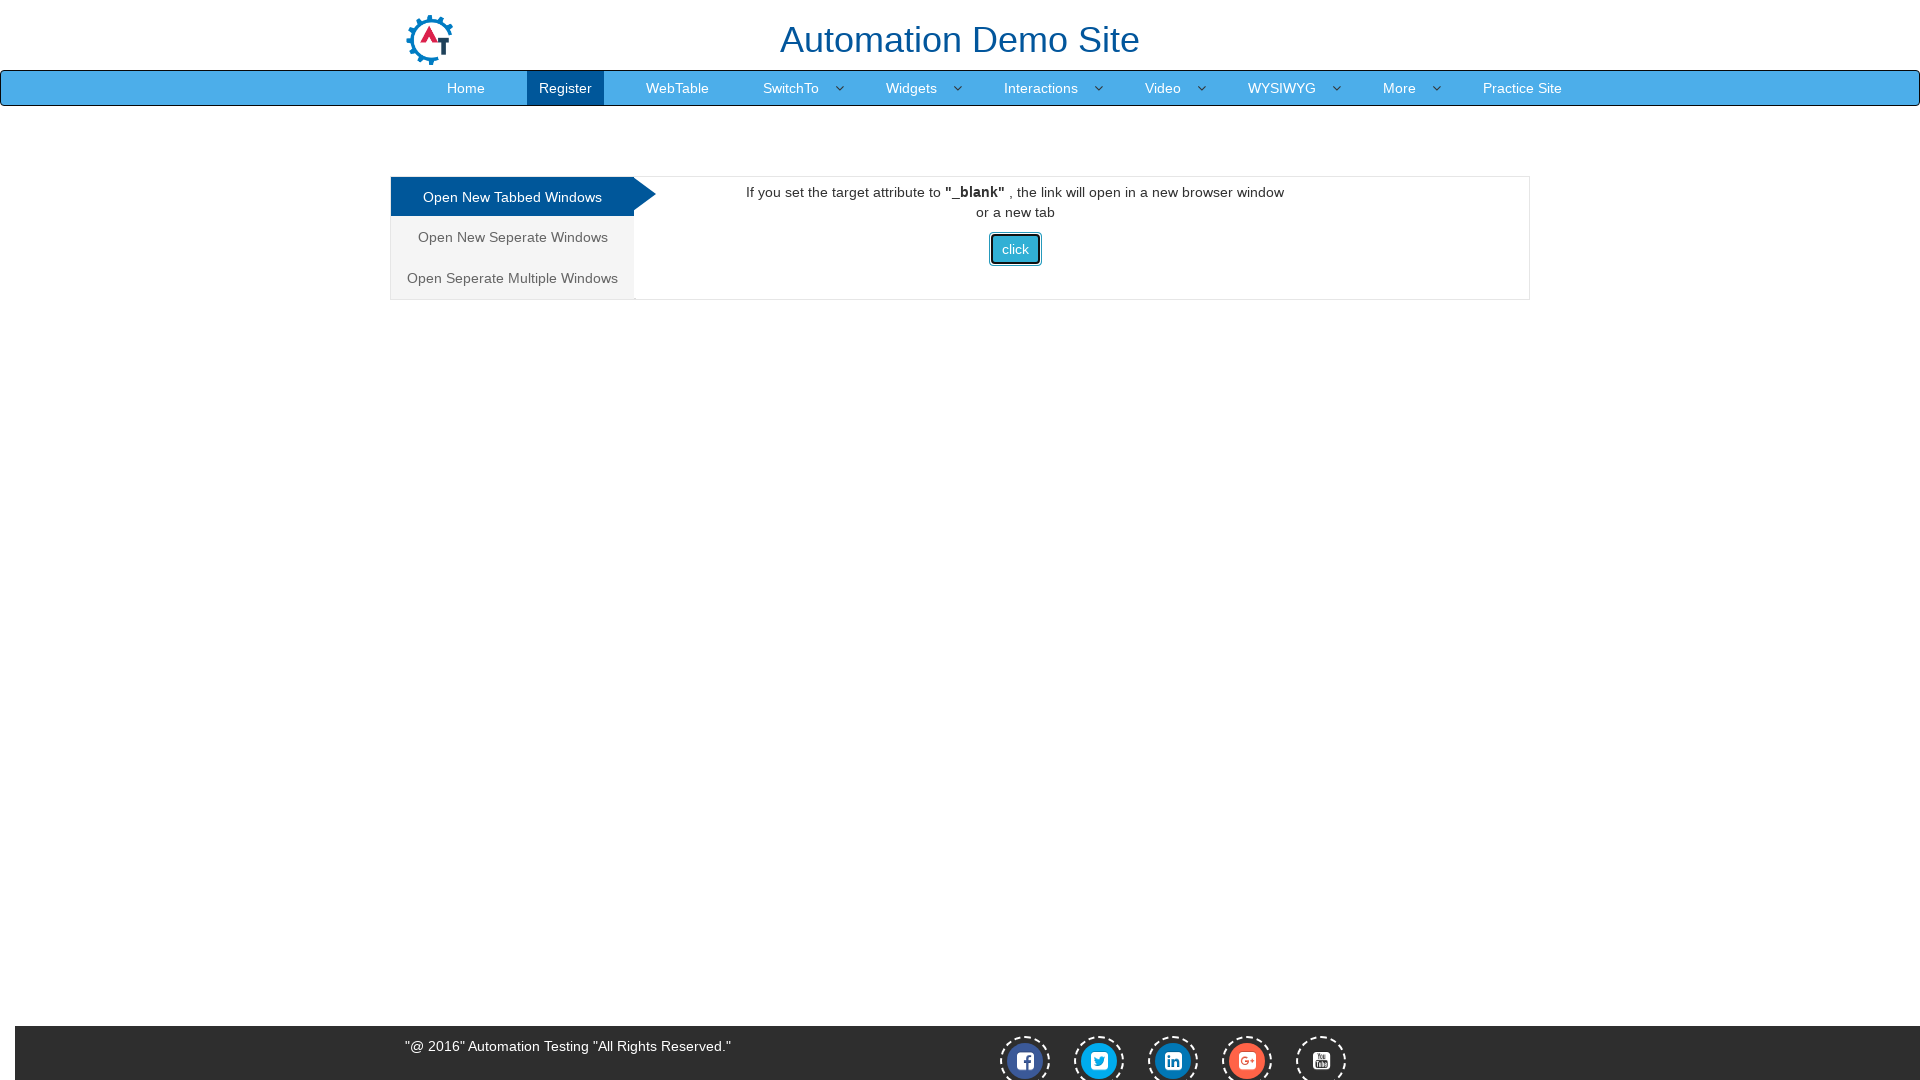

Waited for child page to load
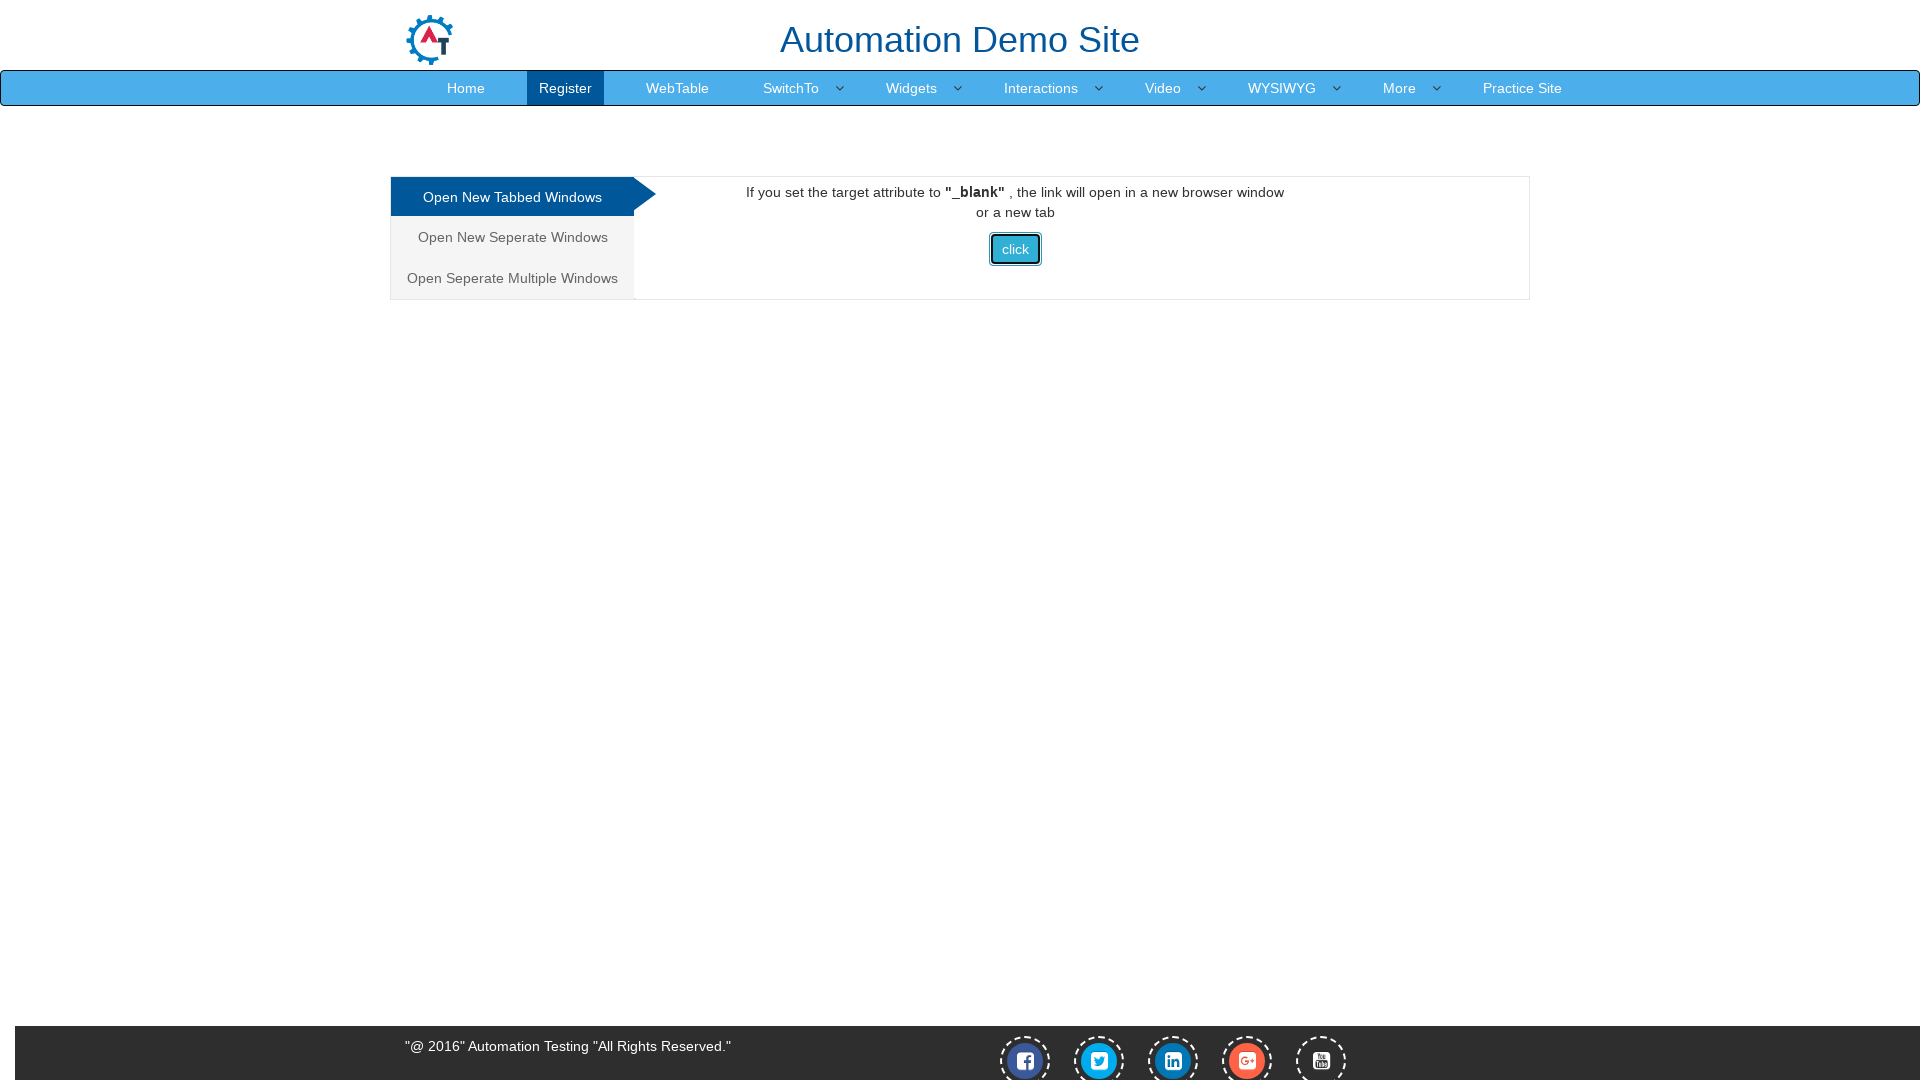

Verified child window title: Selenium
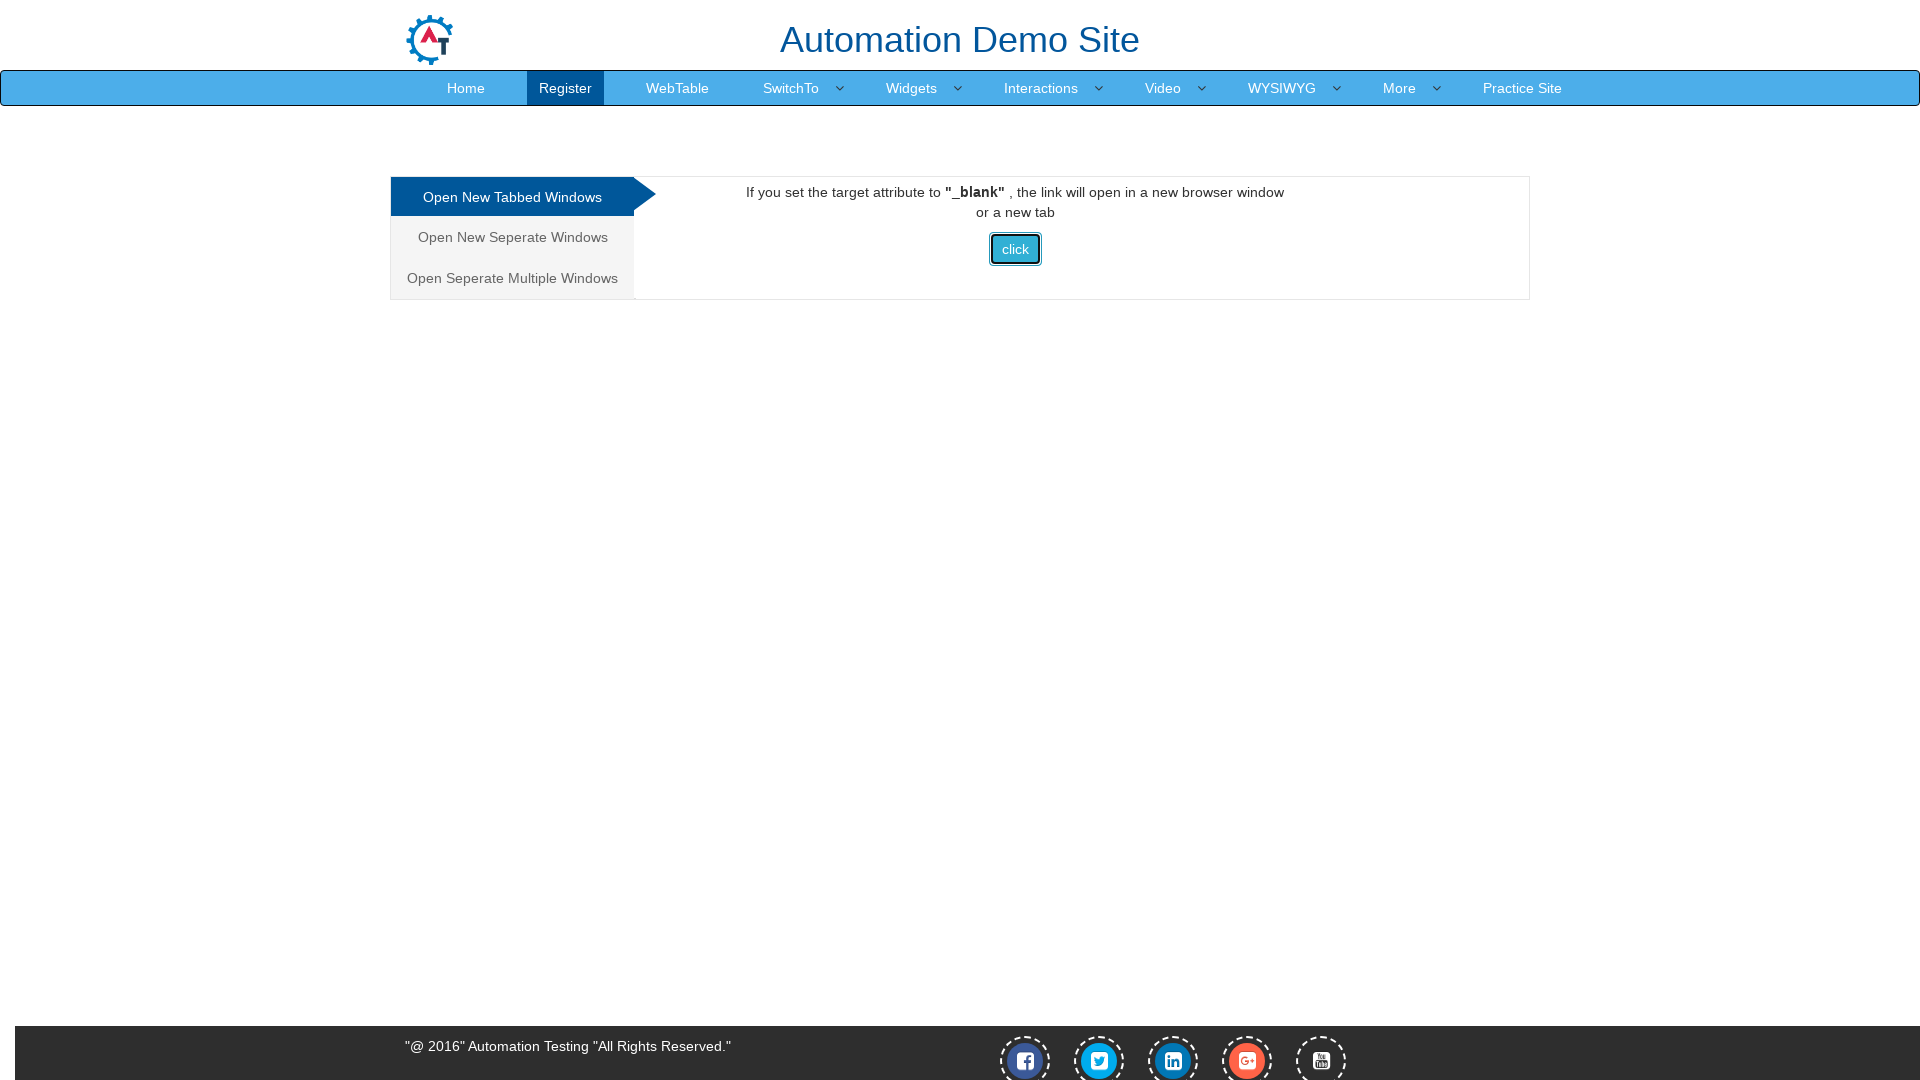

Closed child tab
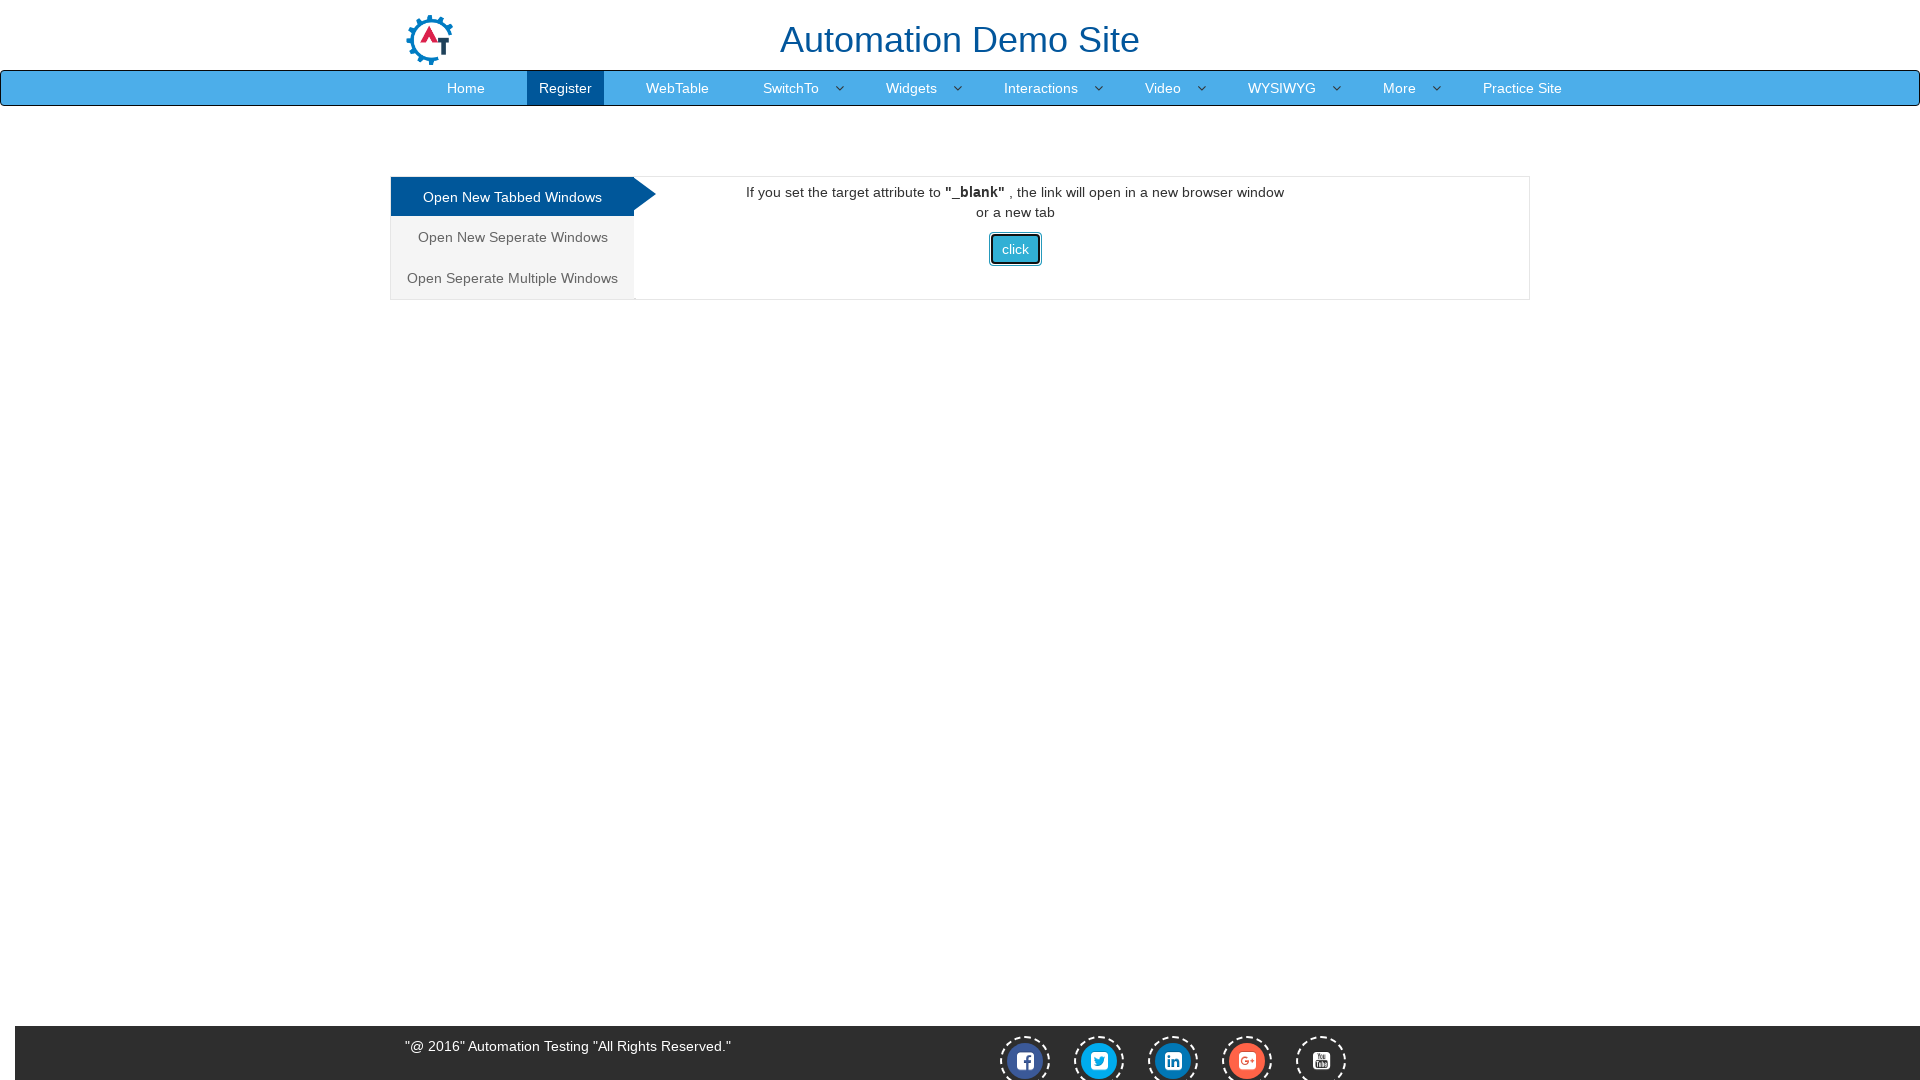

Verified main window title: Frames & windows
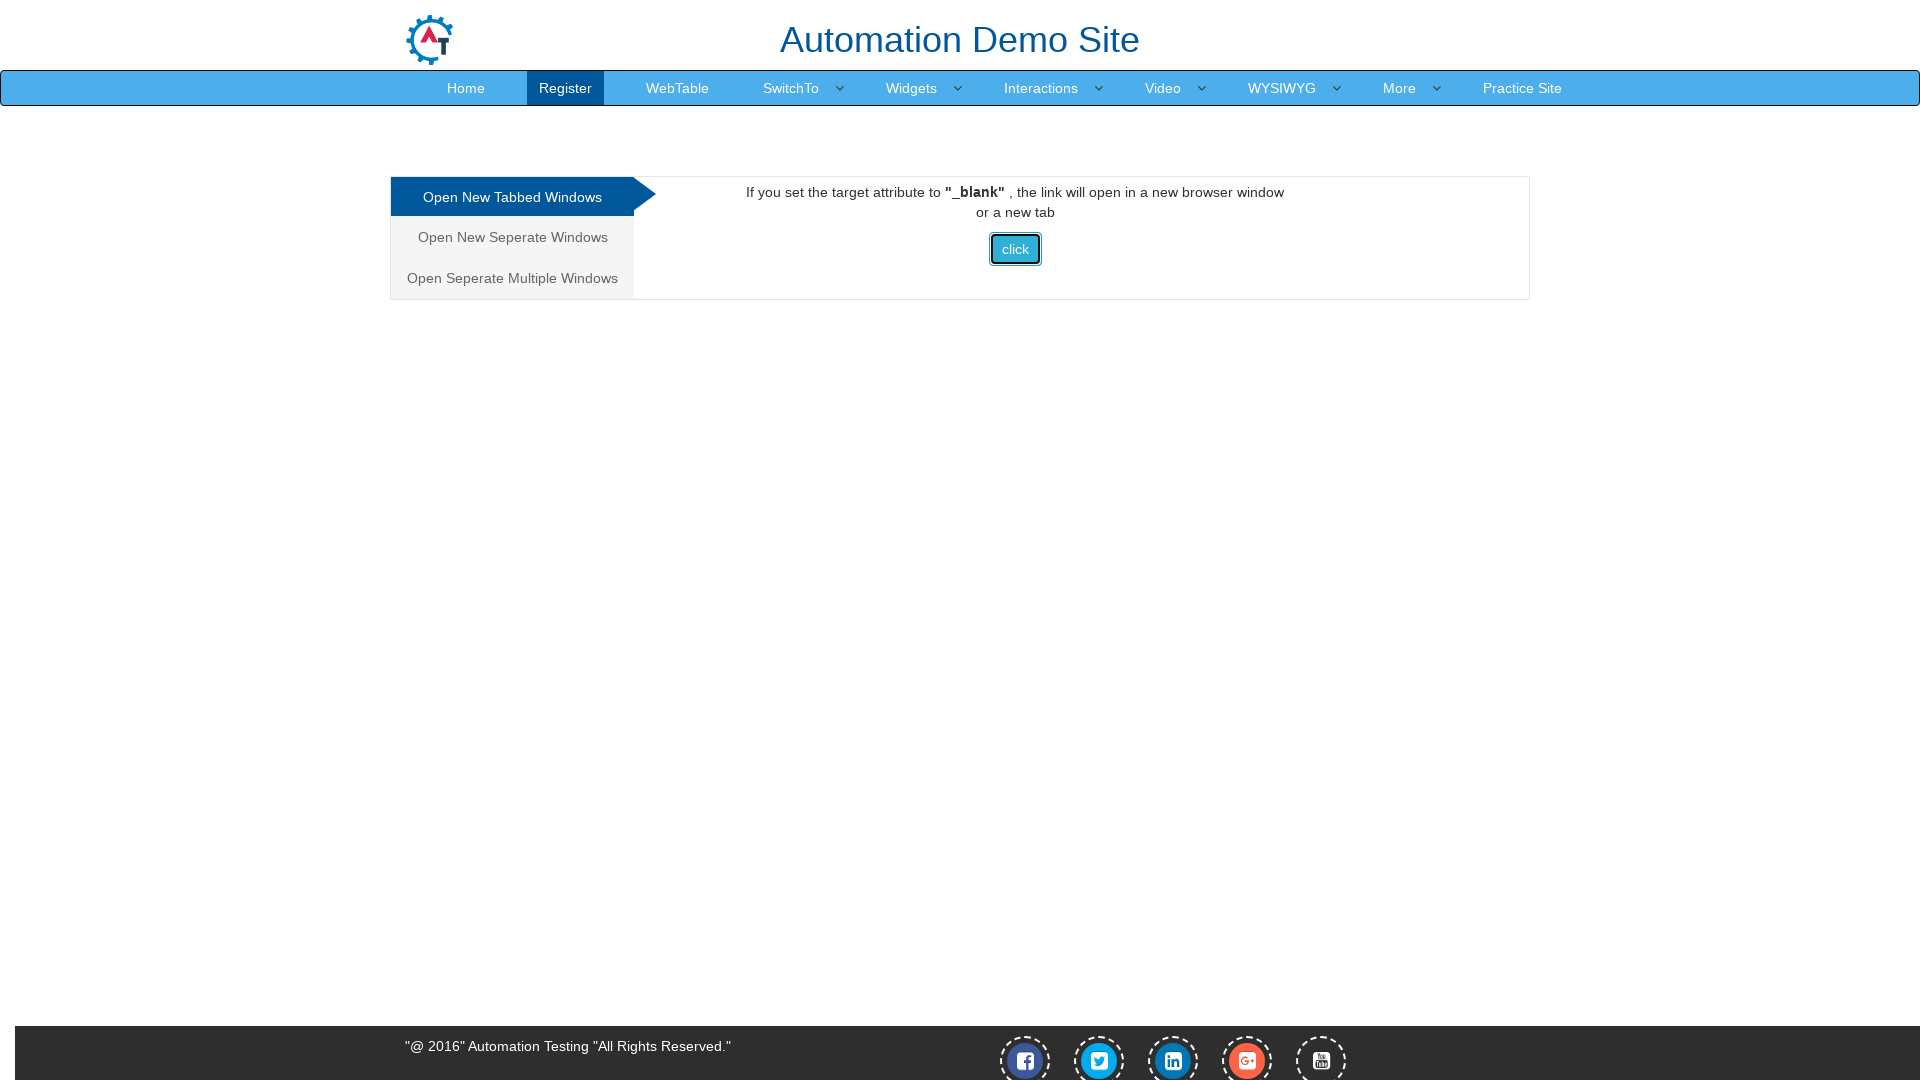

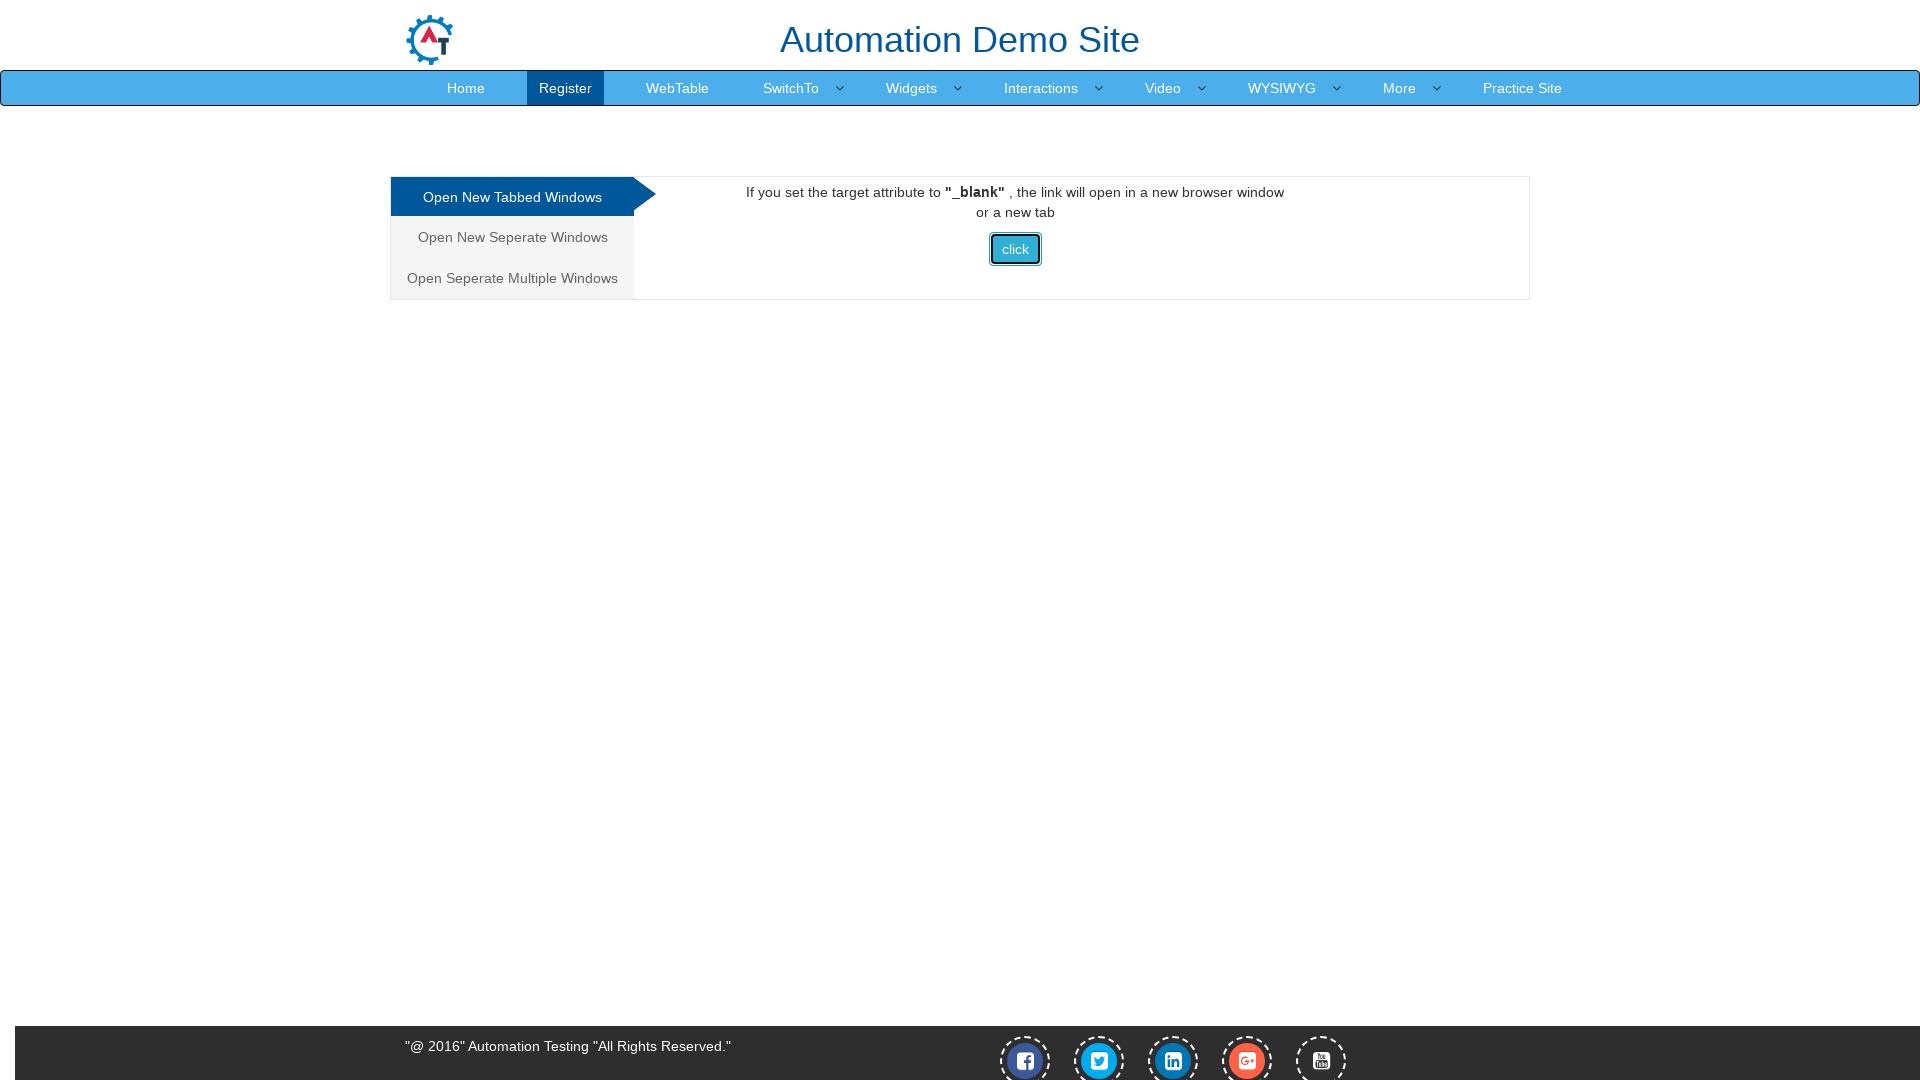